Tests the Python.org search functionality by searching for "pycon" and verifying that search results are displayed

Starting URL: http://www.python.org

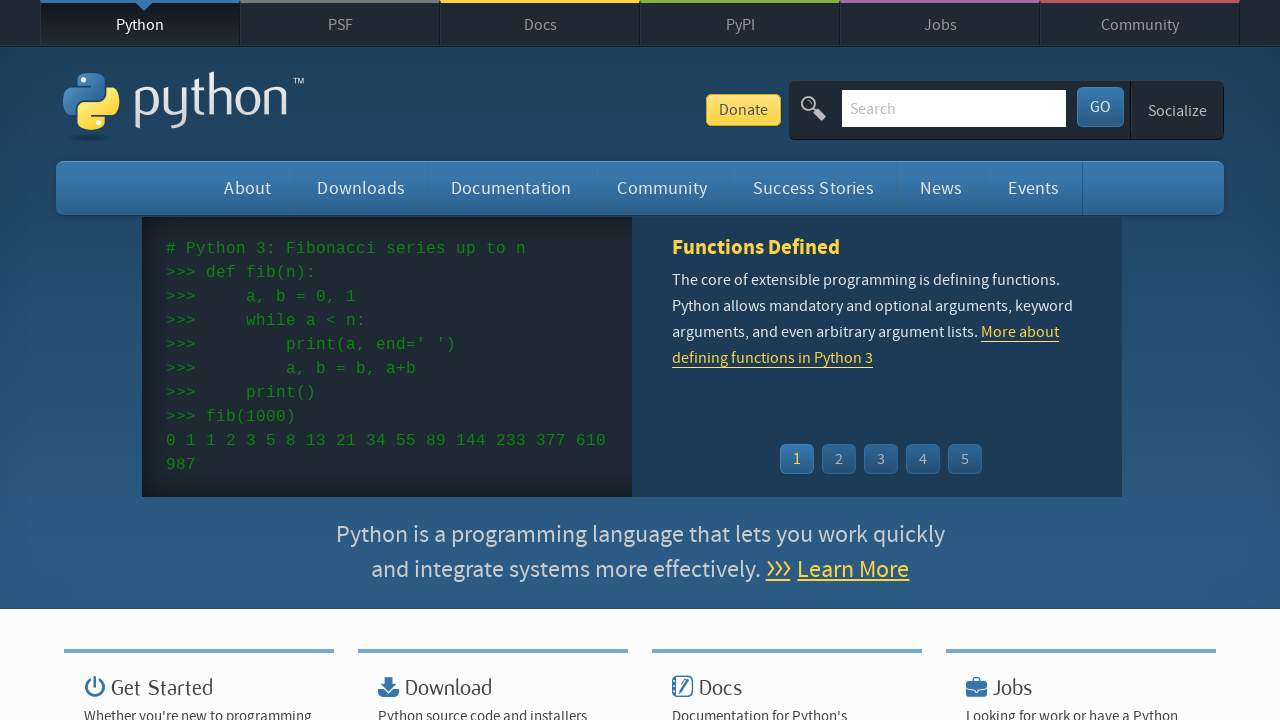

Verified page title contains 'Python'
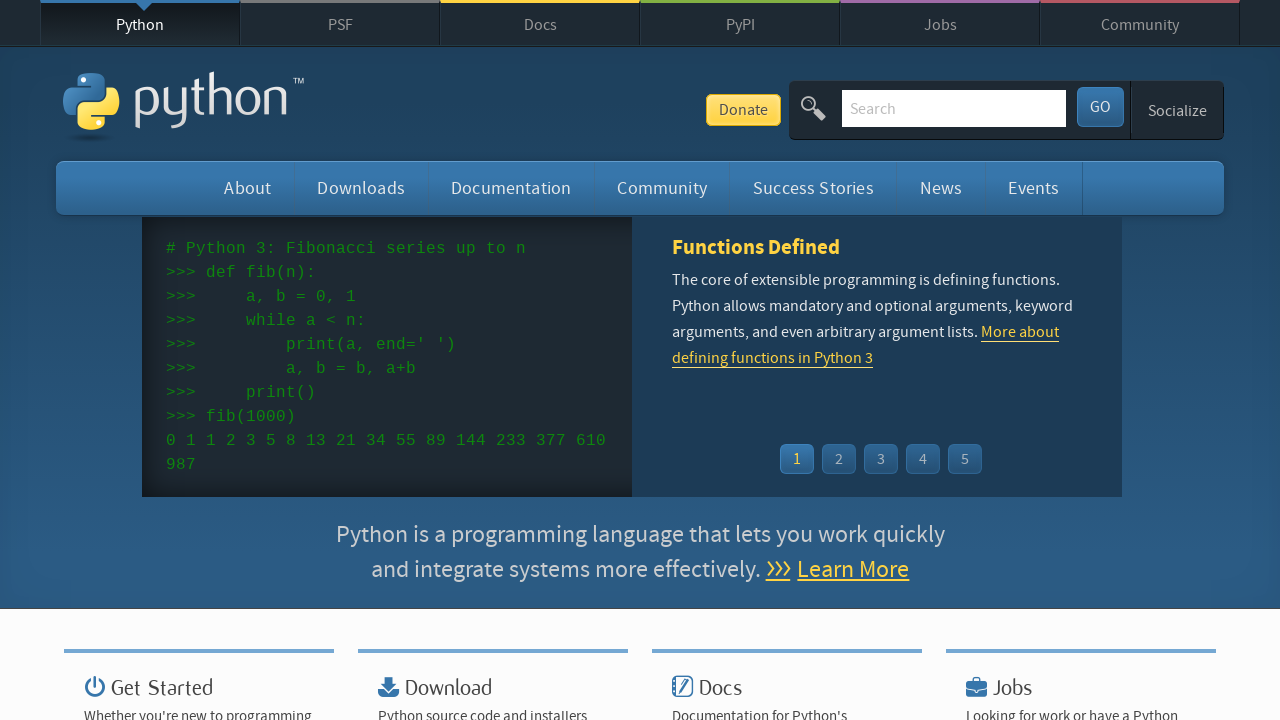

Filled search box with 'pycon' on input[name='q']
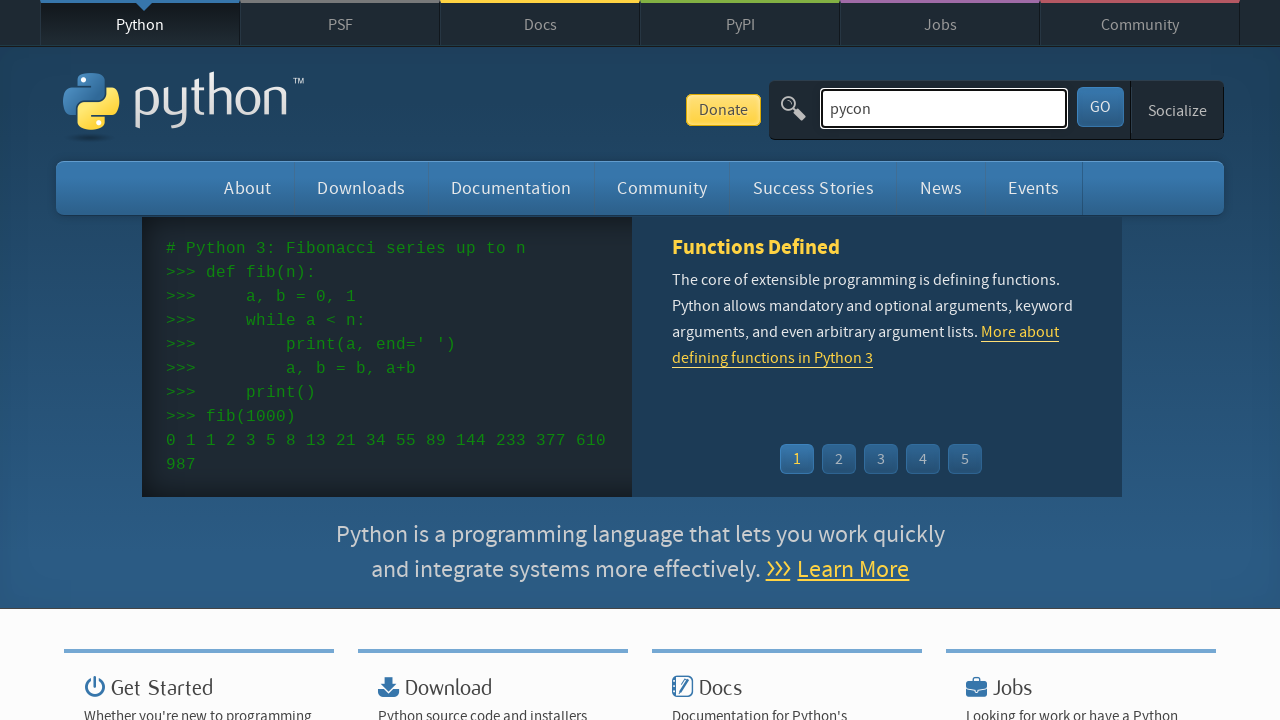

Clicked search submit button at (1100, 107) on button[type='submit']
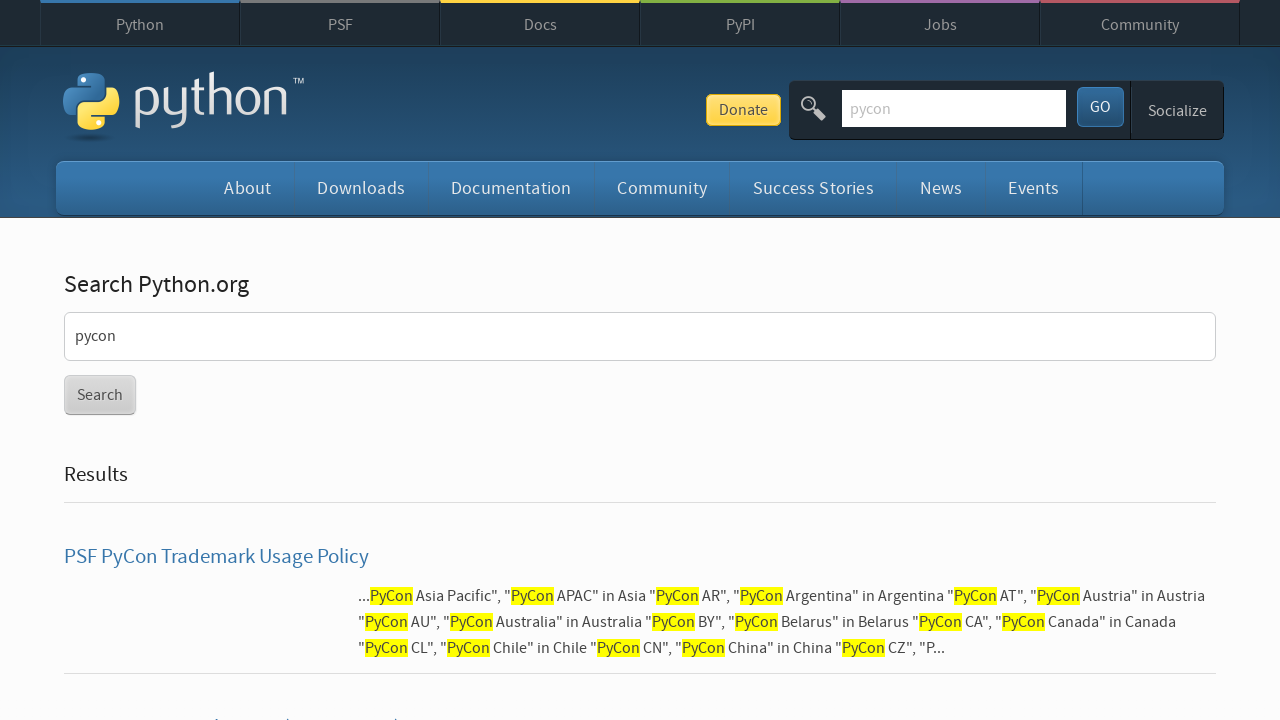

Search results loaded successfully
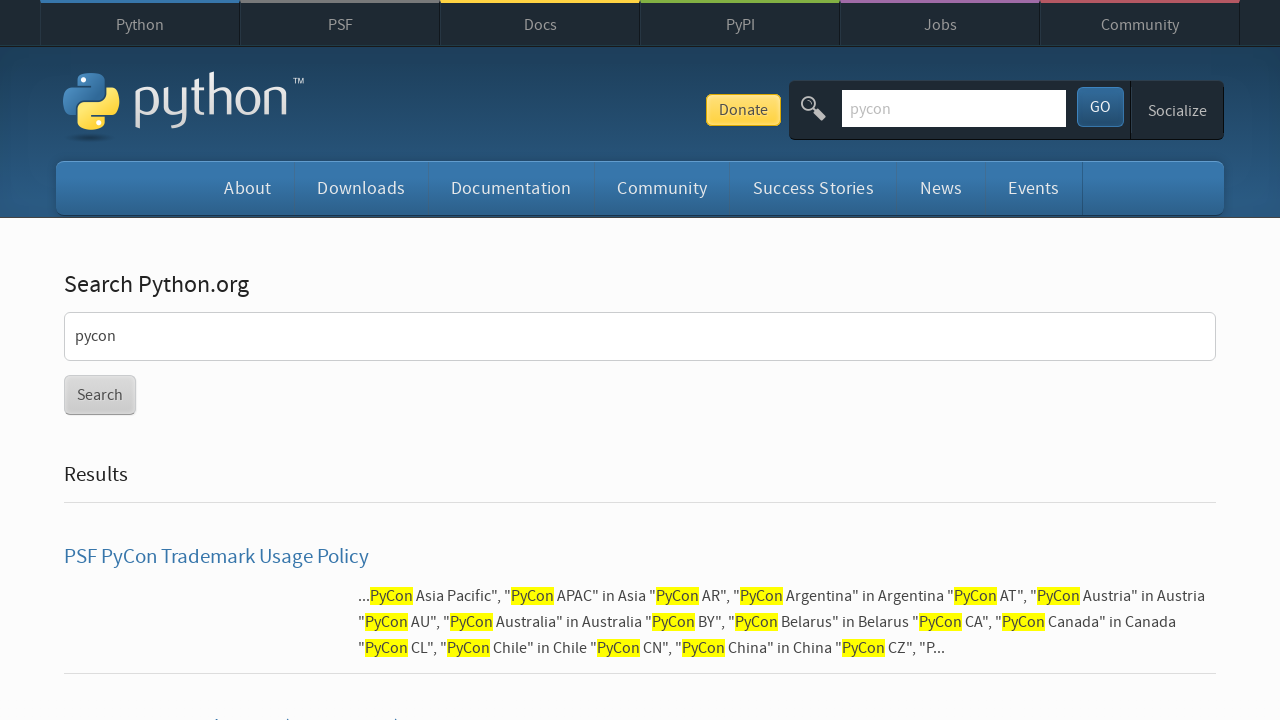

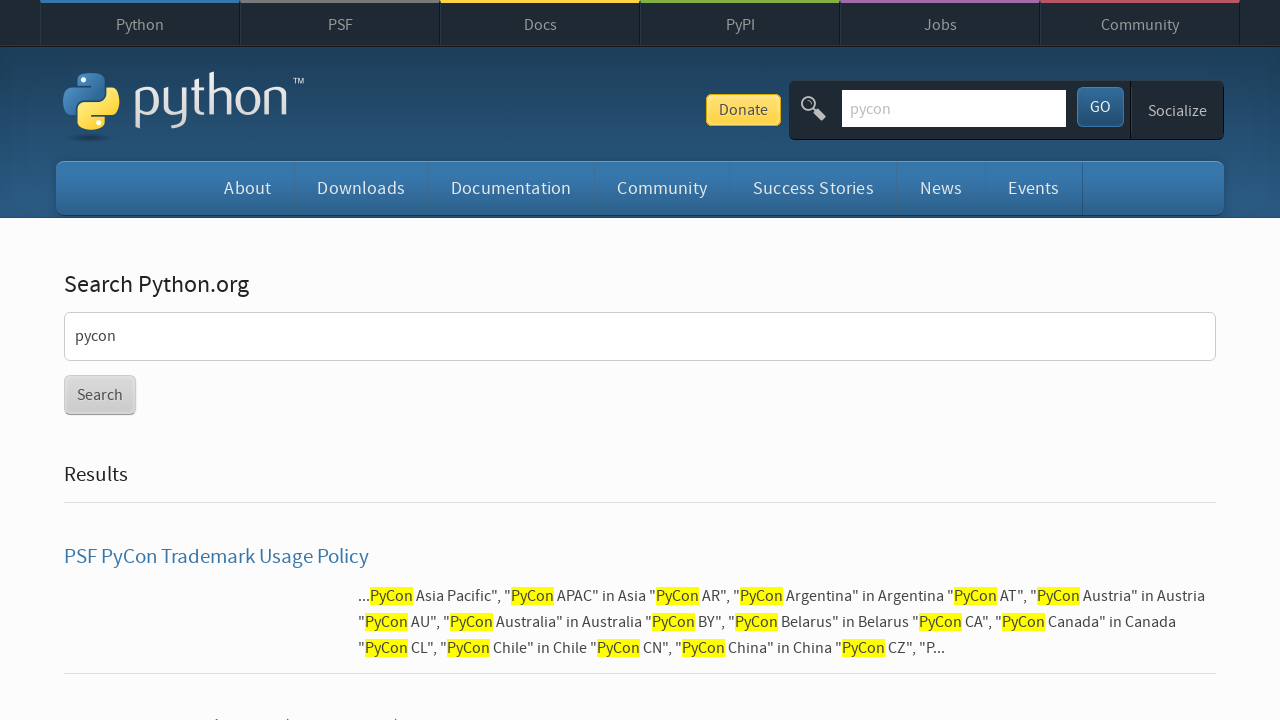